Tests drag and drop functionality by dragging element A to element B position

Starting URL: https://the-internet.herokuapp.com/drag_and_drop

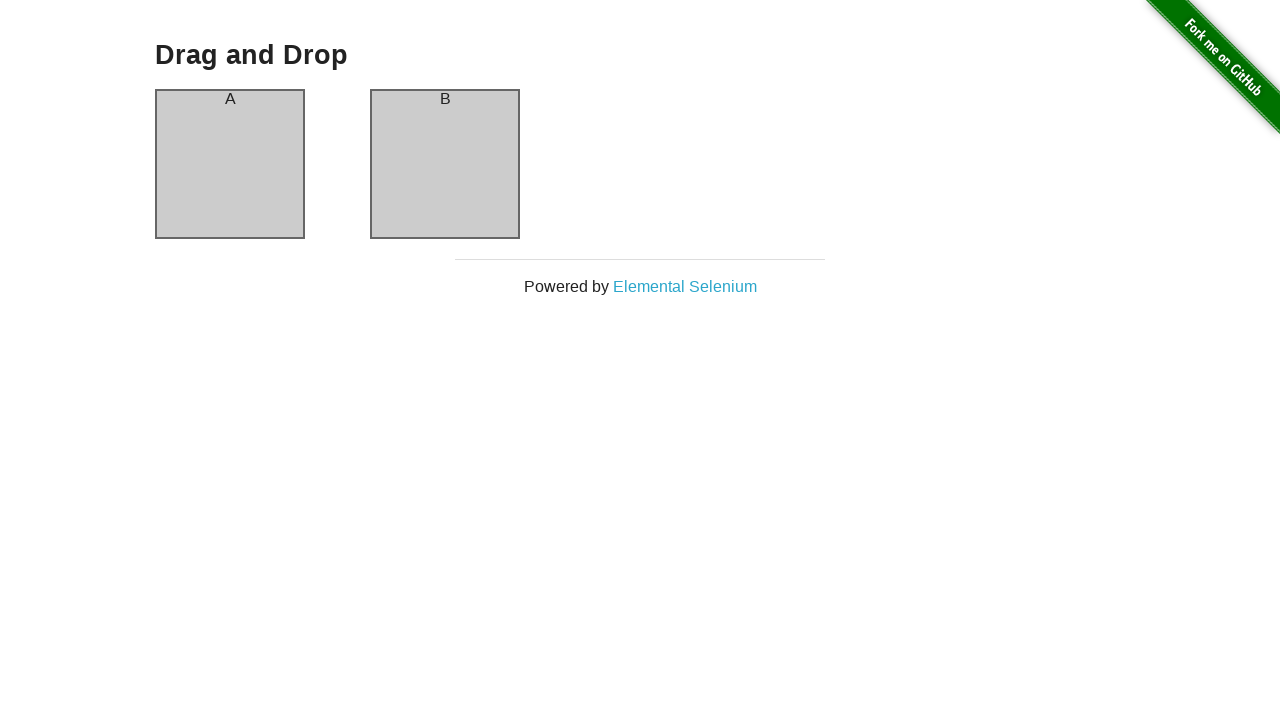

Navigated to drag and drop test page
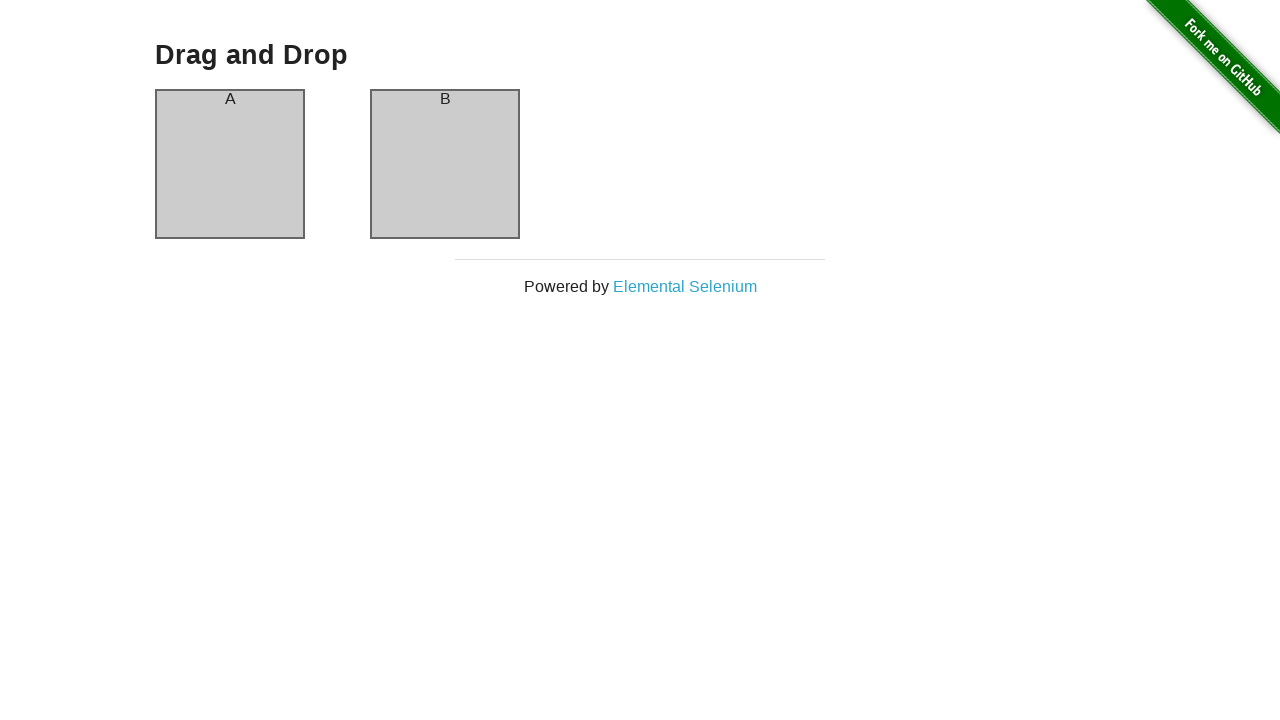

Dragged element A to element B position at (445, 164)
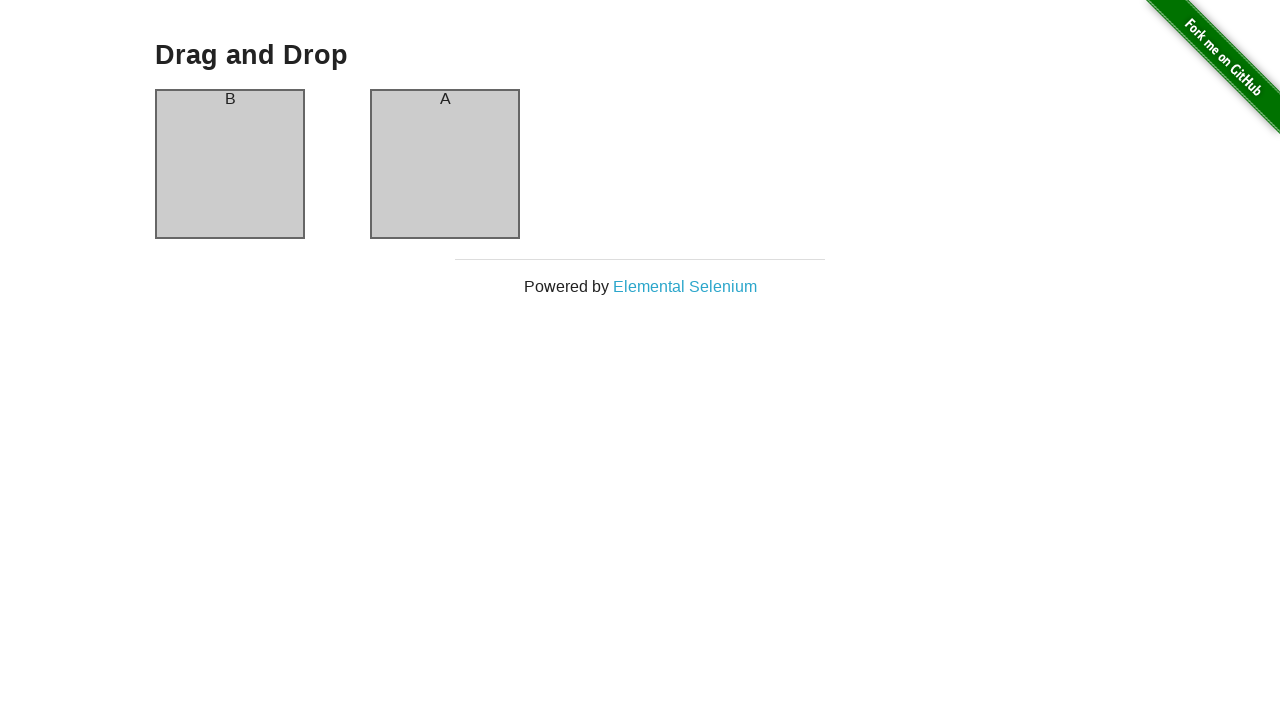

Located element A after drag and drop
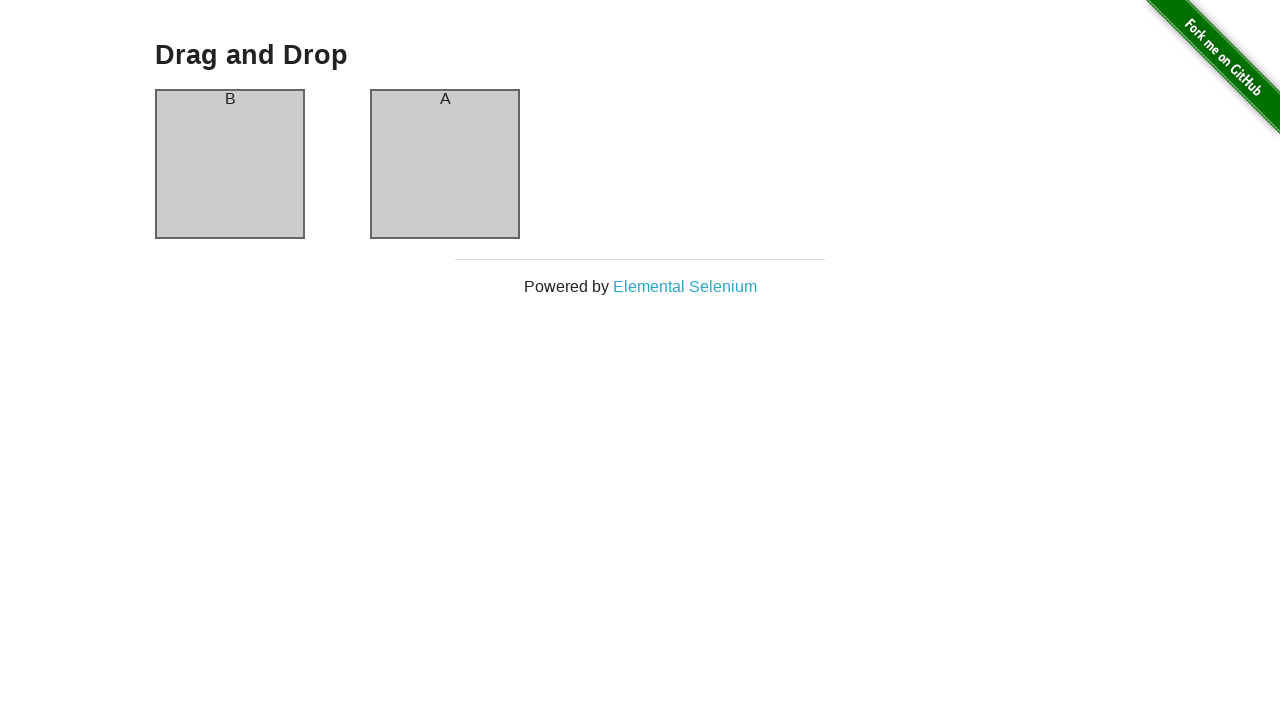

Waited 500ms for any animations to complete
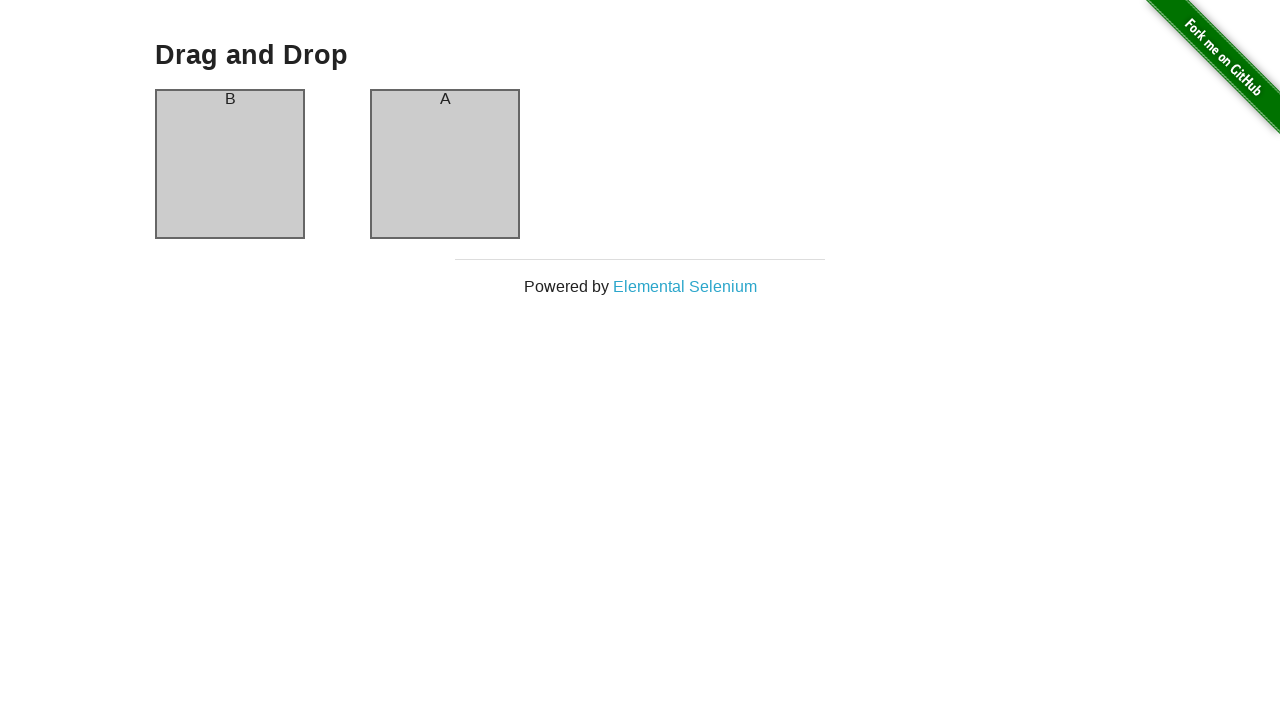

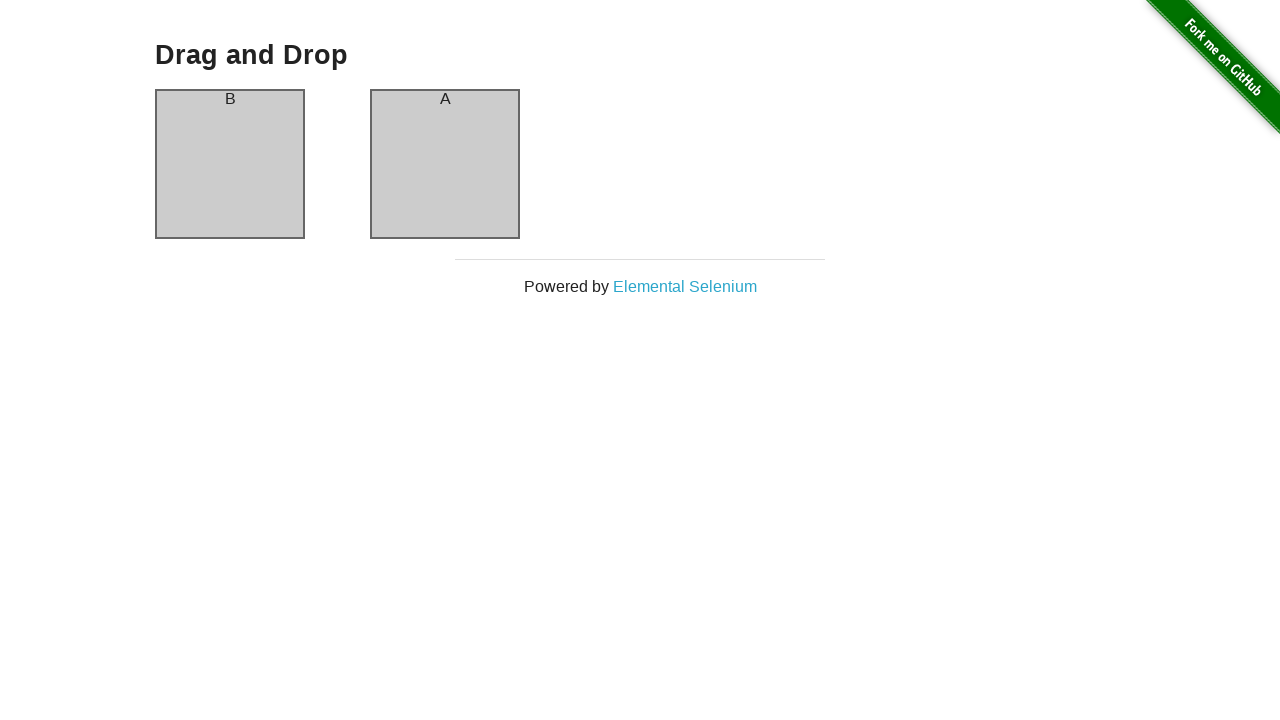